Navigates to Flipkart homepage and verifies the page loads successfully by waiting for content.

Starting URL: https://www.flipkart.com/

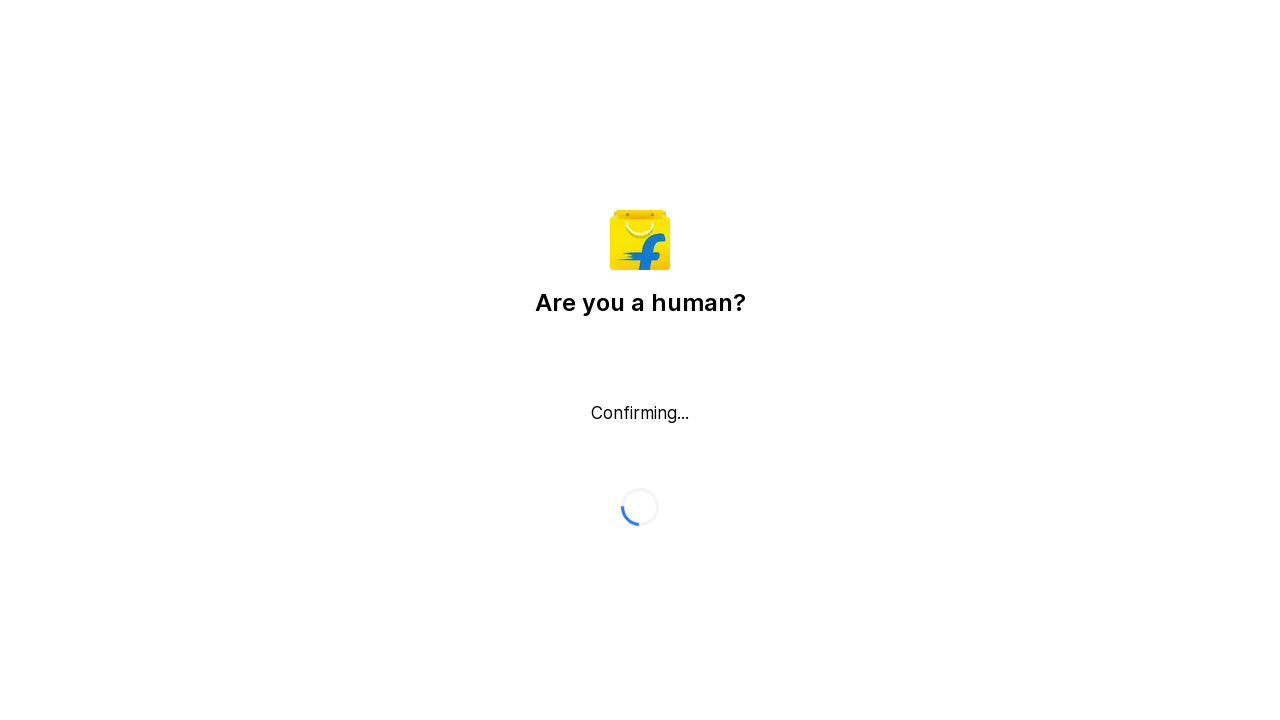

Navigated to Flipkart homepage
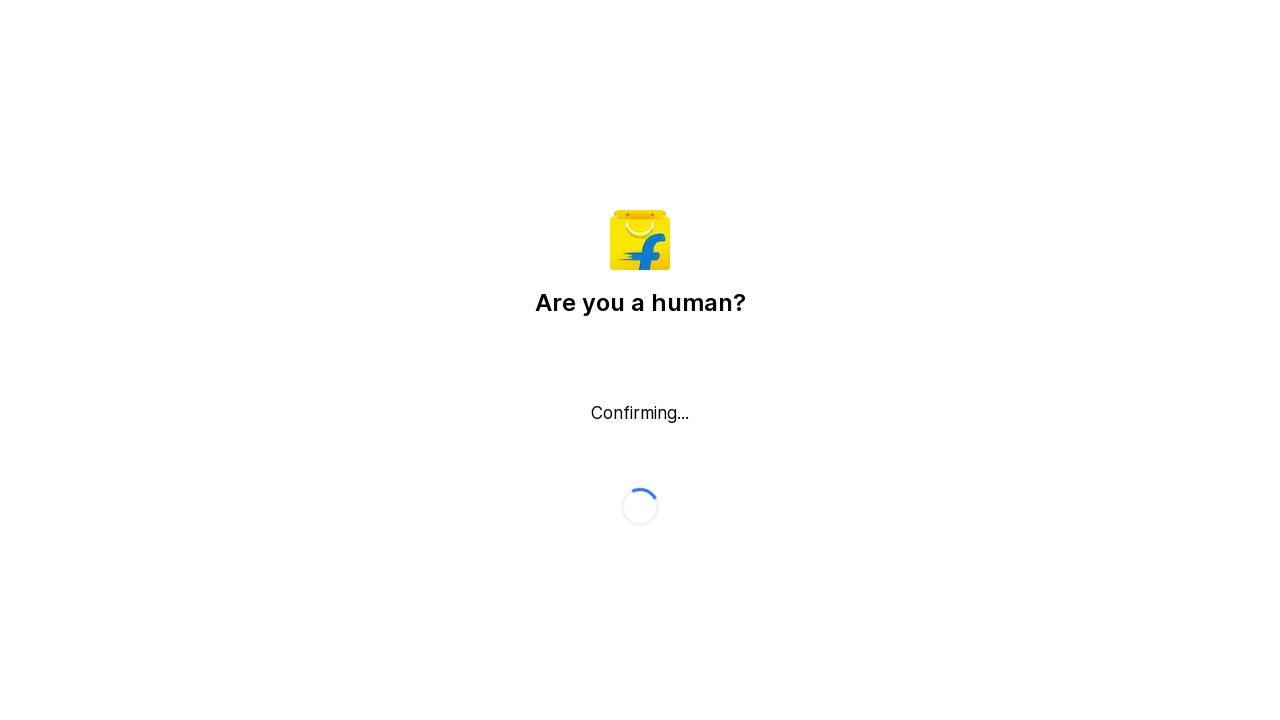

Page DOM content fully loaded
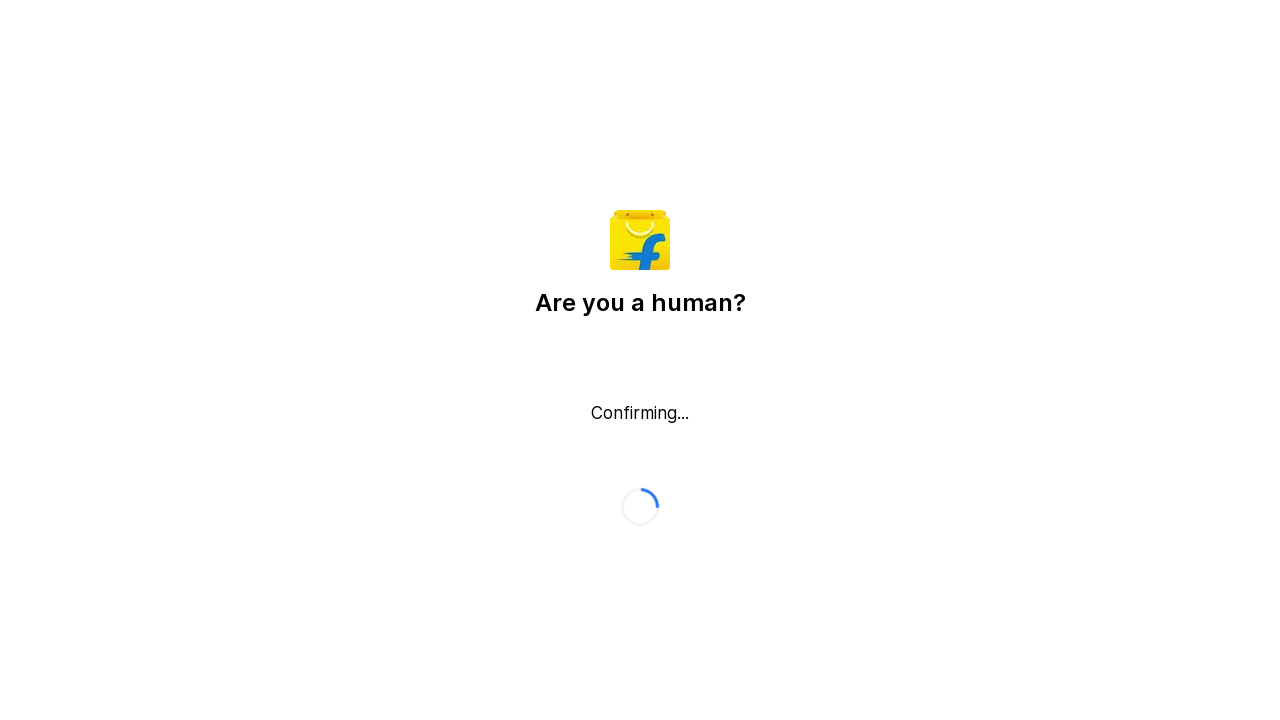

Body element is present - page loaded successfully
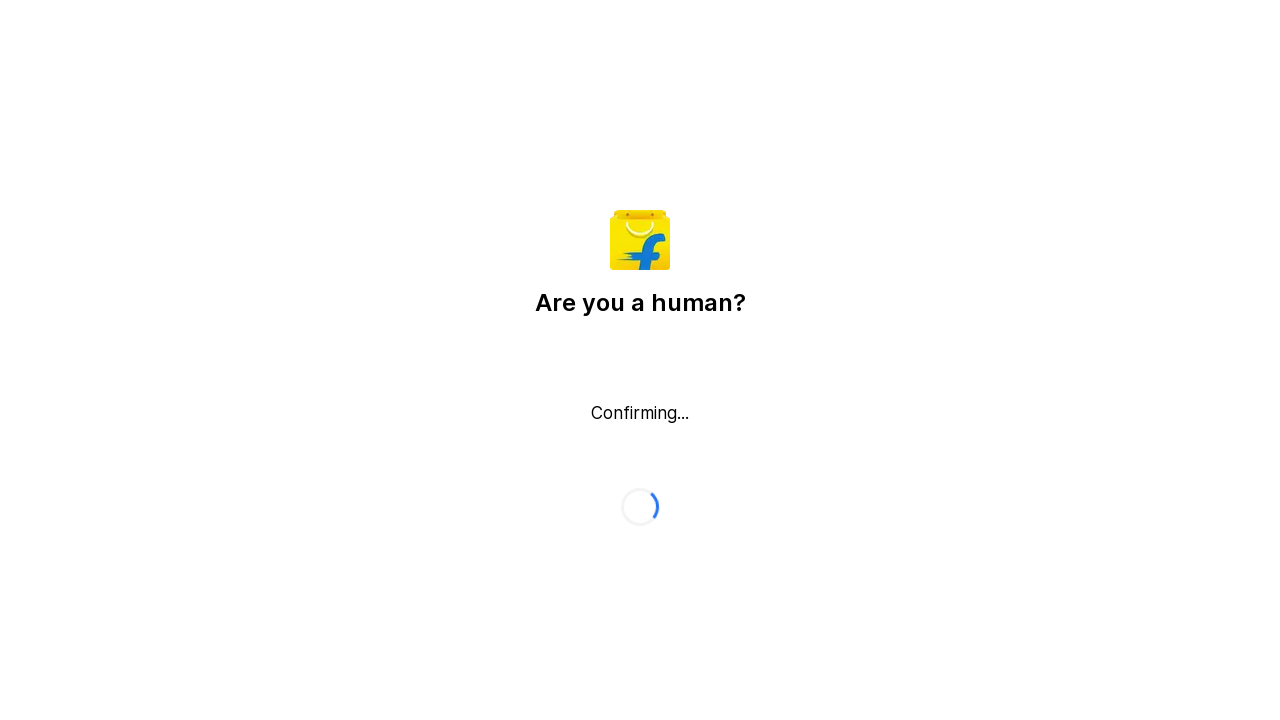

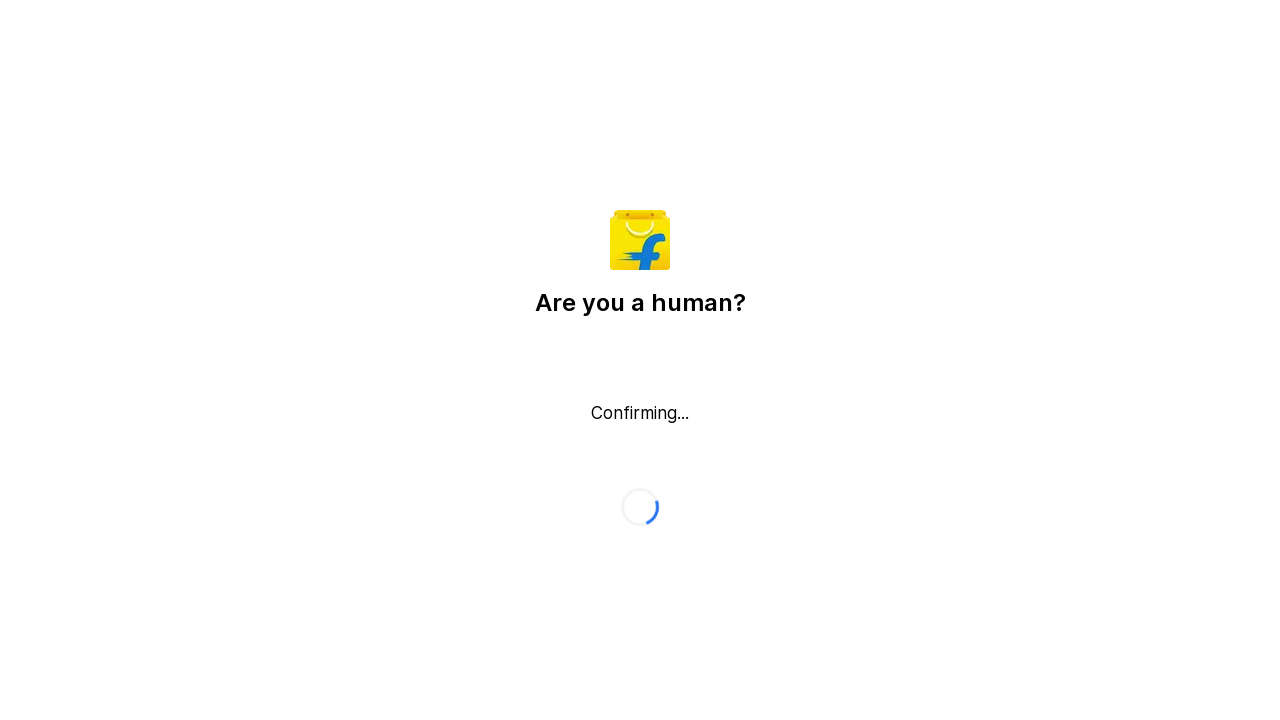